Tests hover functionality by moving the mouse over a menu element within an iframe on jQueryUI menu demo page

Starting URL: https://jqueryui.com/menu/

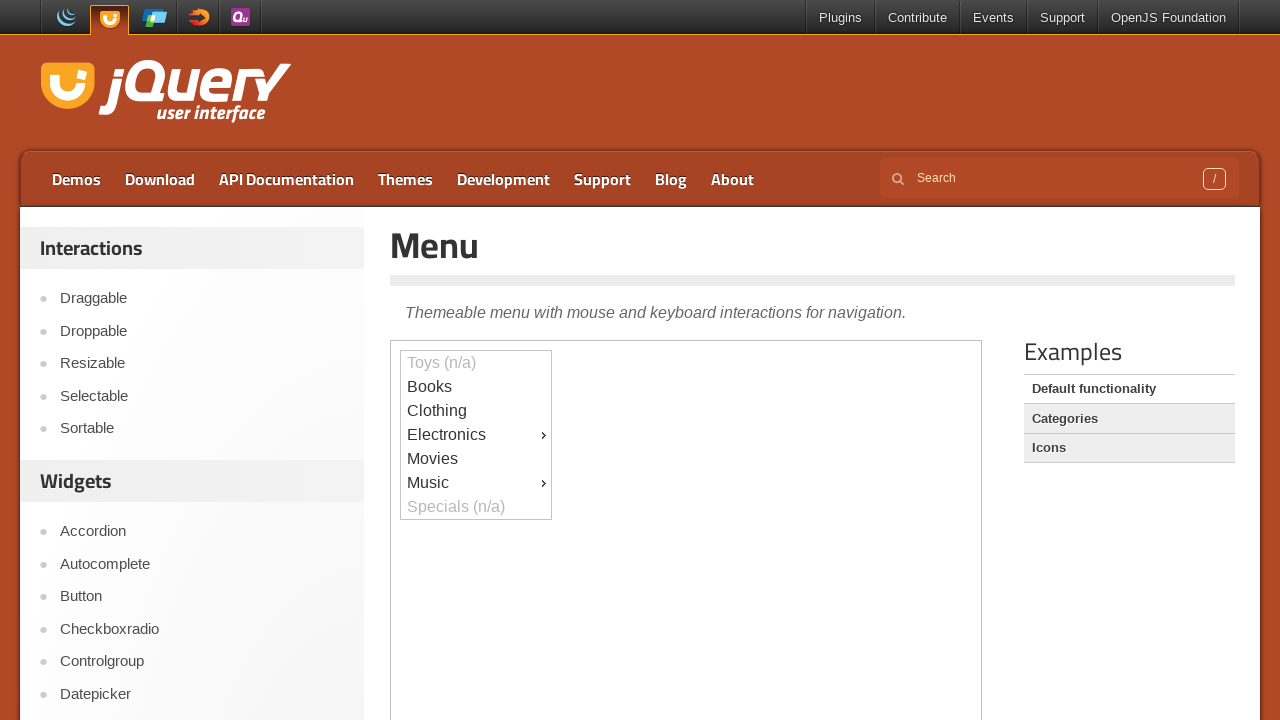

Located the demo iframe
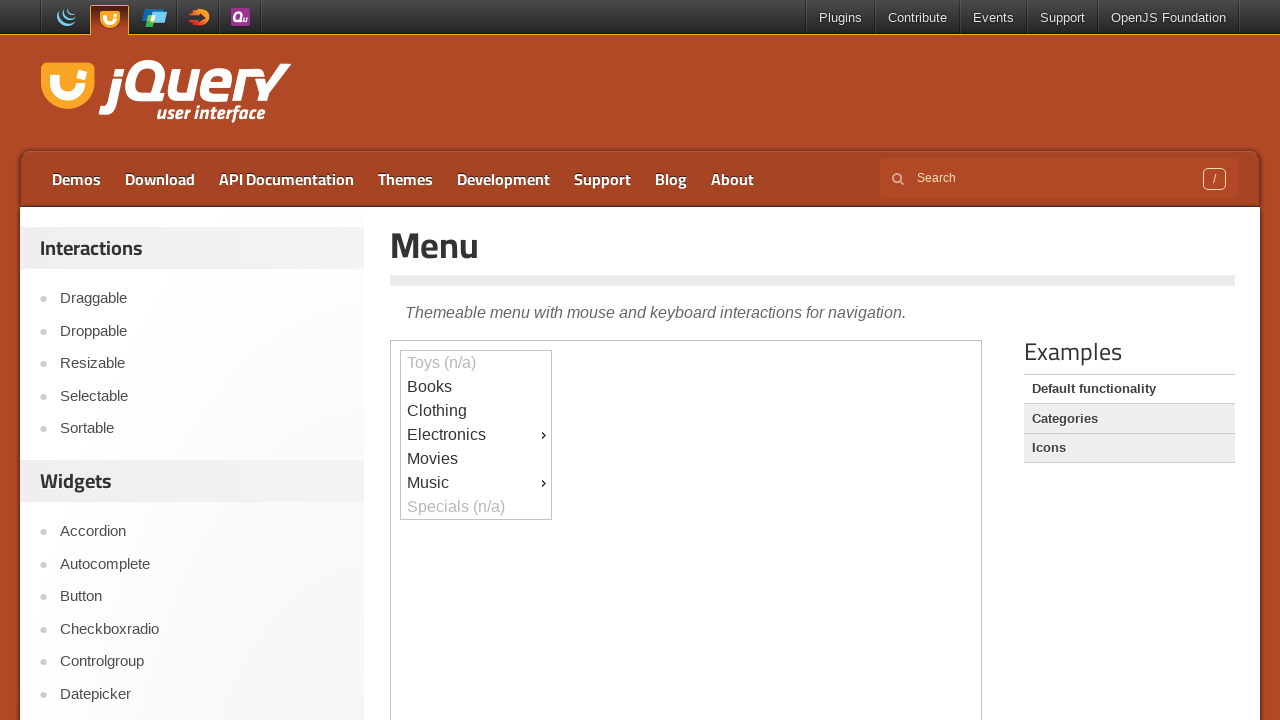

Hovered over the Music menu item at (476, 387) on .demo-frame >> internal:control=enter-frame >> #ui-id-2
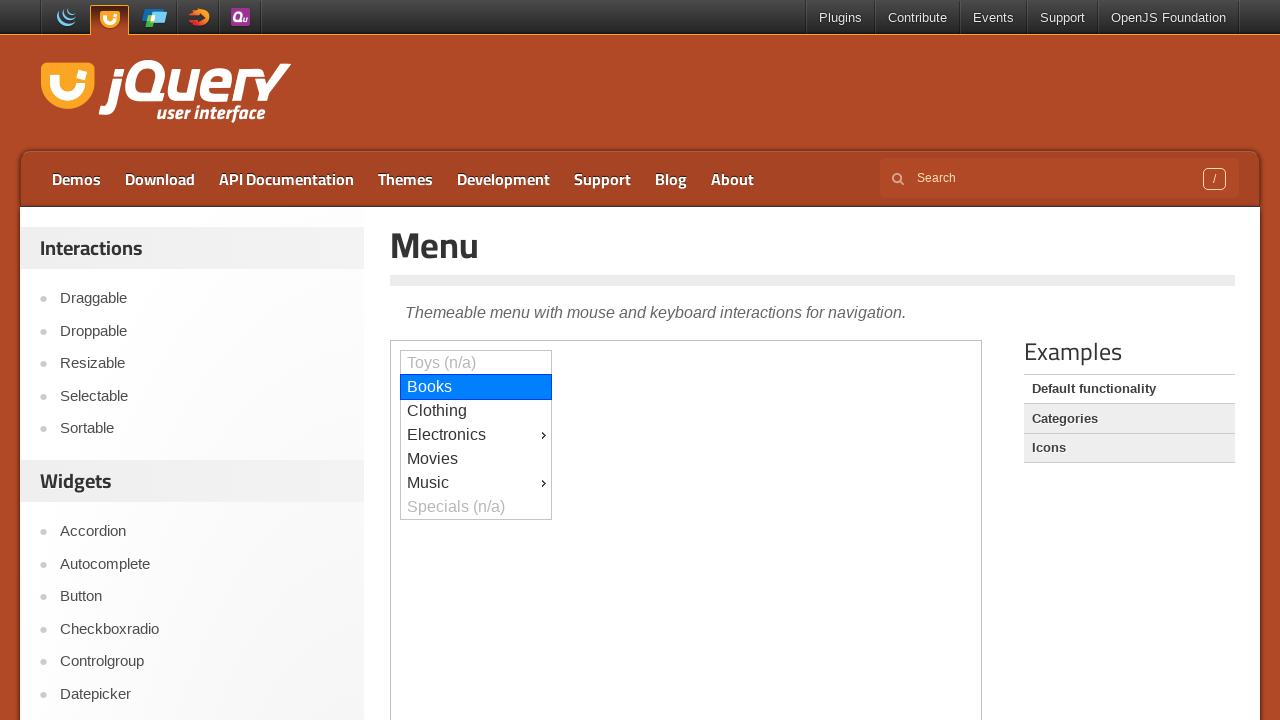

Waited 1000ms to observe the hover effect
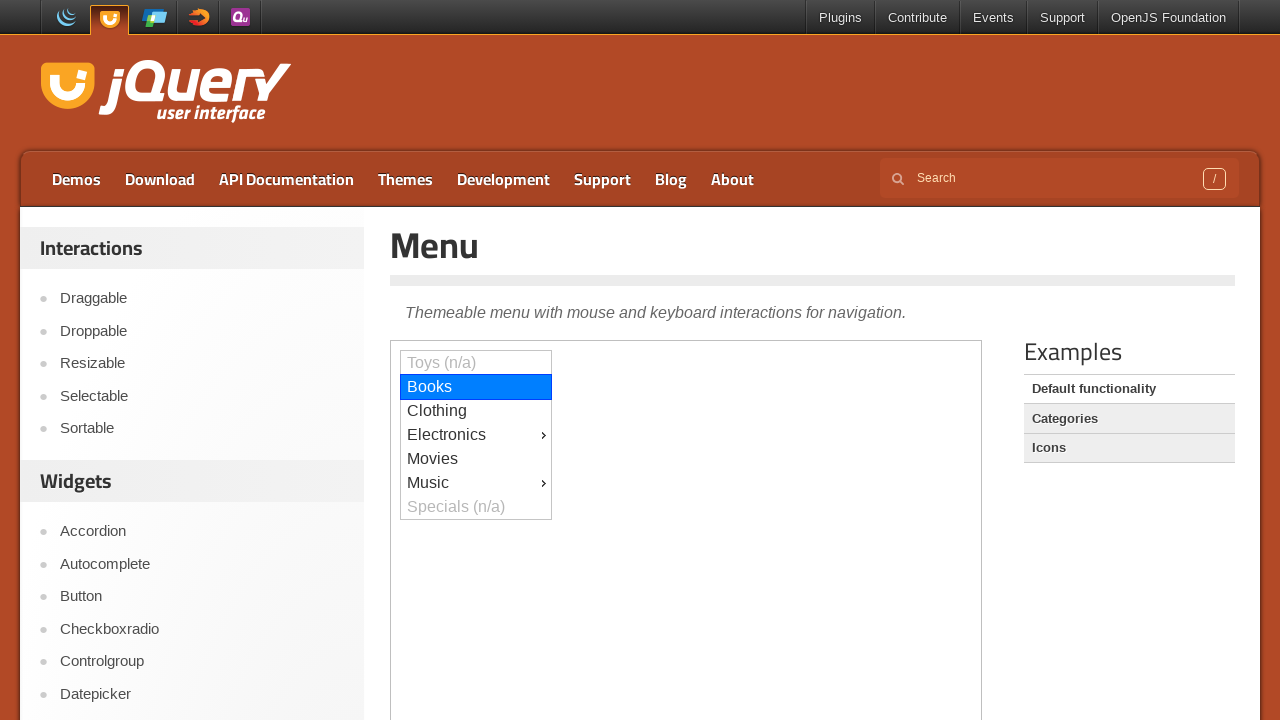

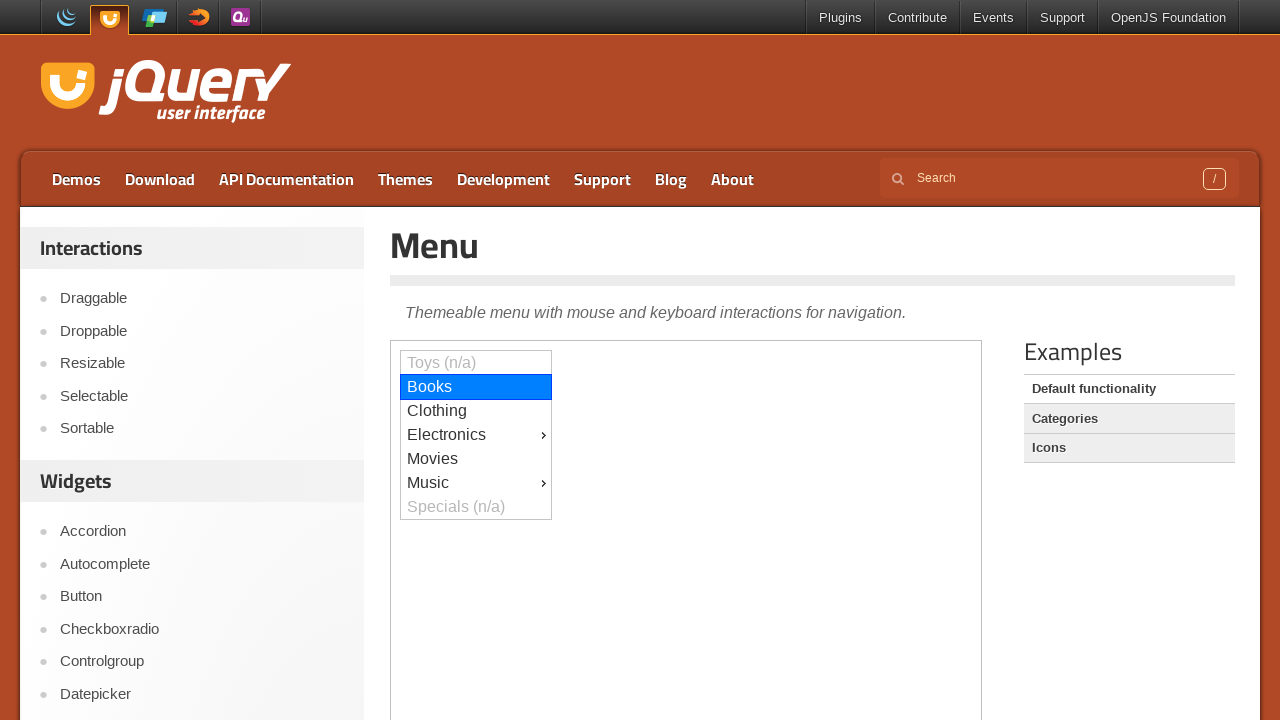